Tests the Selenide examples link navigates to the correct GitHub organization page

Starting URL: https://selenide.org/quick-start.html

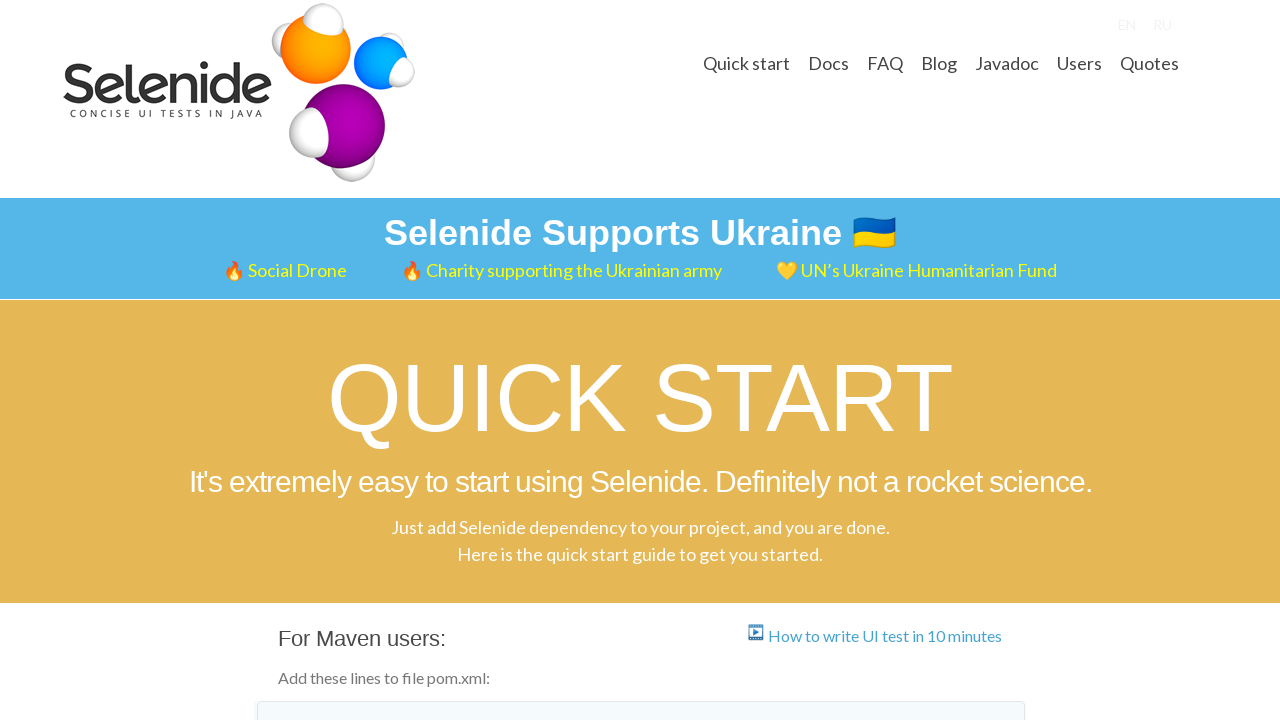

Located 'Selenide examples' link
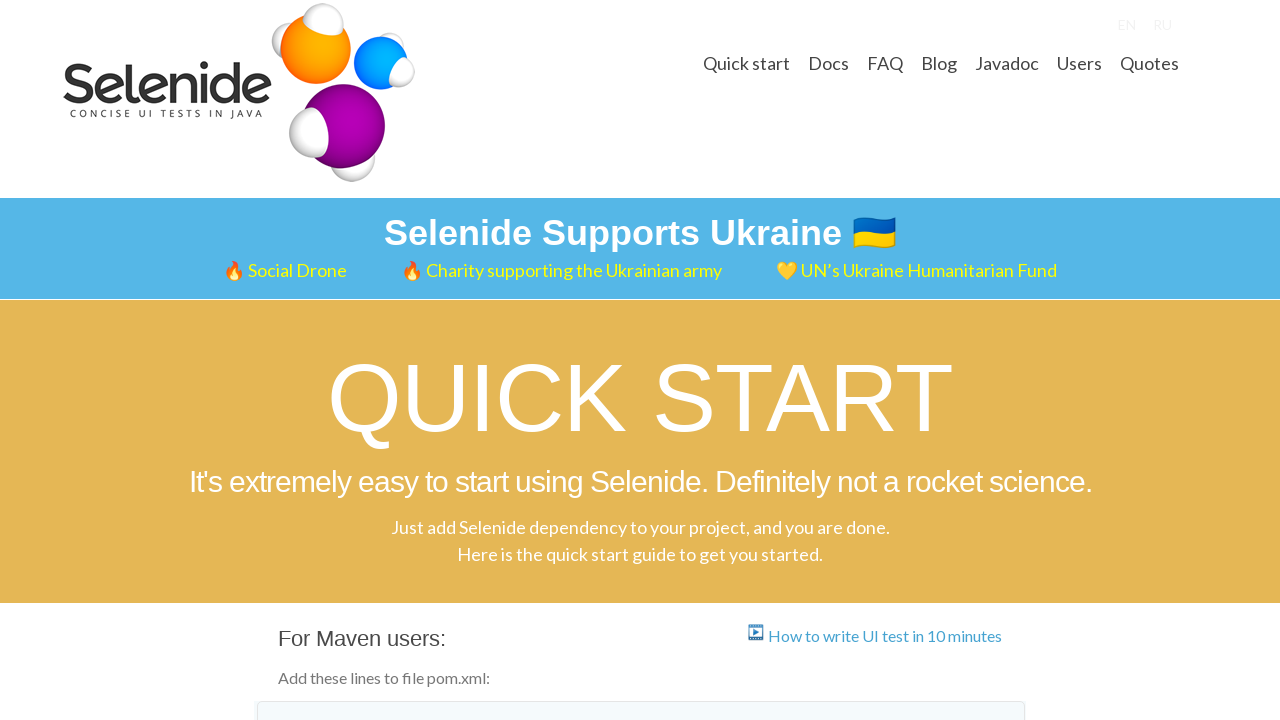

Verified 'Selenide examples' link has correct href attribute
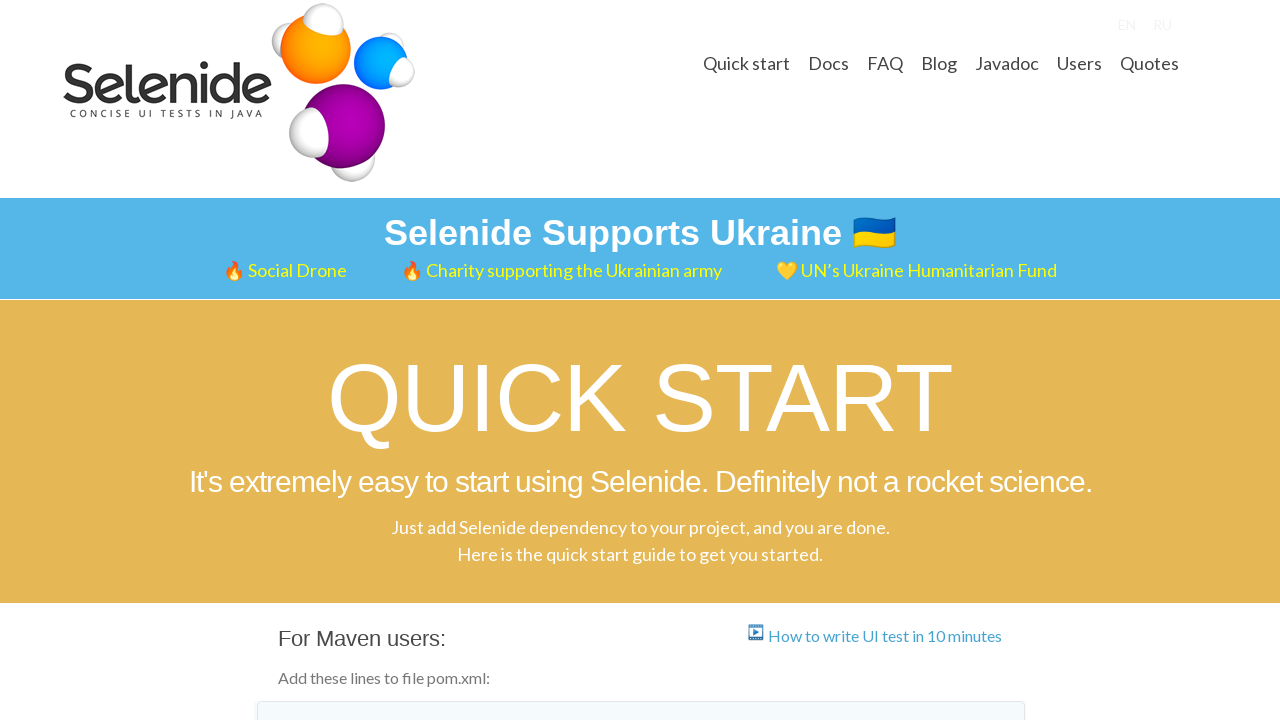

Clicked 'Selenide examples' link at (423, 361) on a:has-text('Selenide examples')
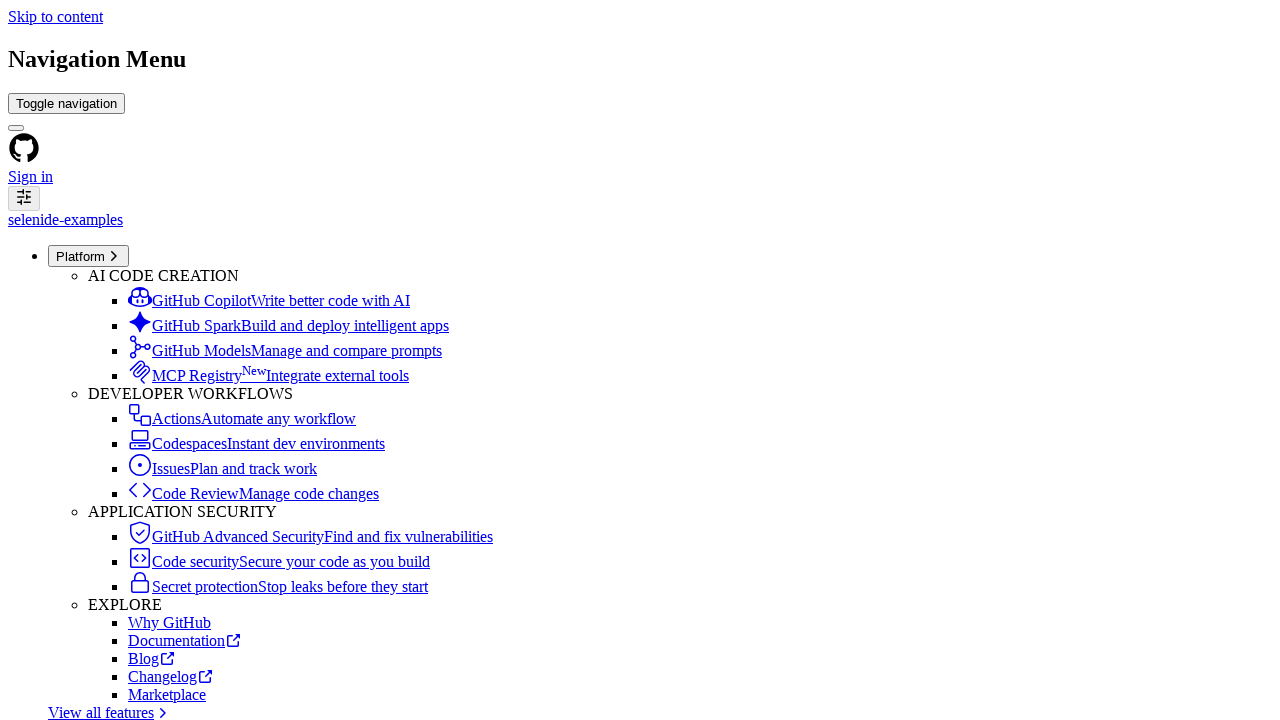

GitHub organization page loaded (orghead selector found)
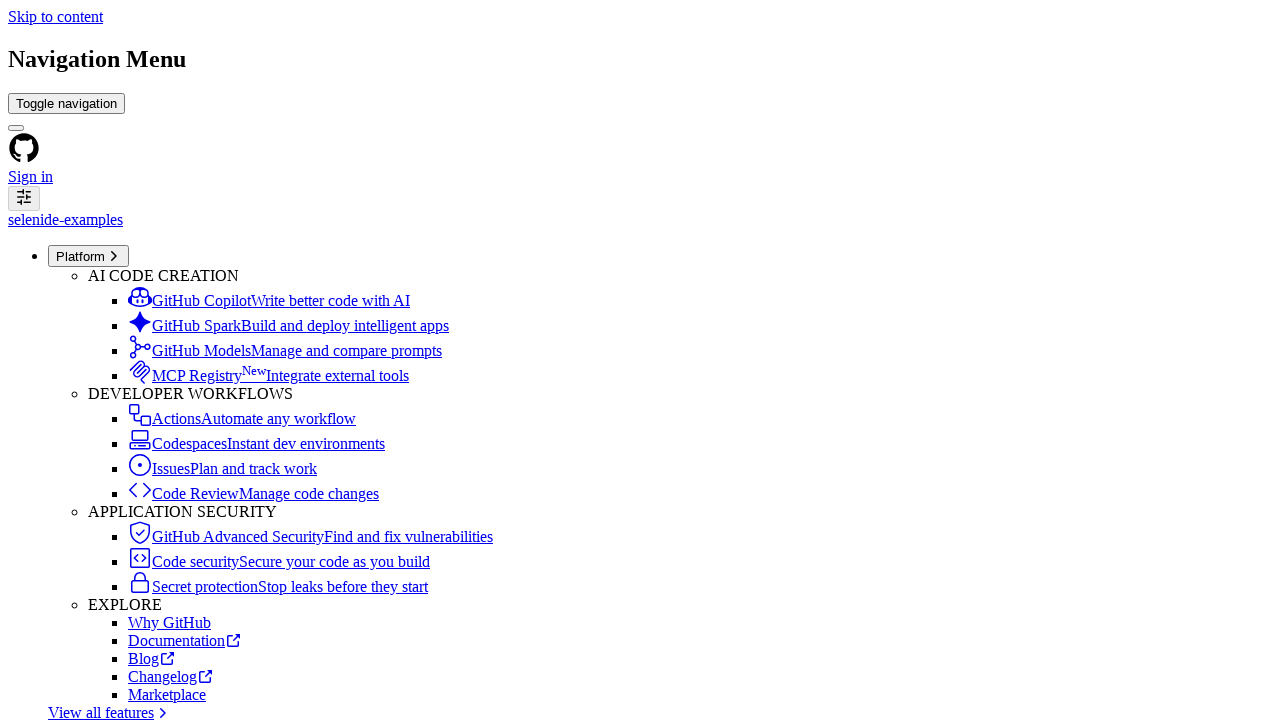

Verified 'Selenide examples' text is present in organization header
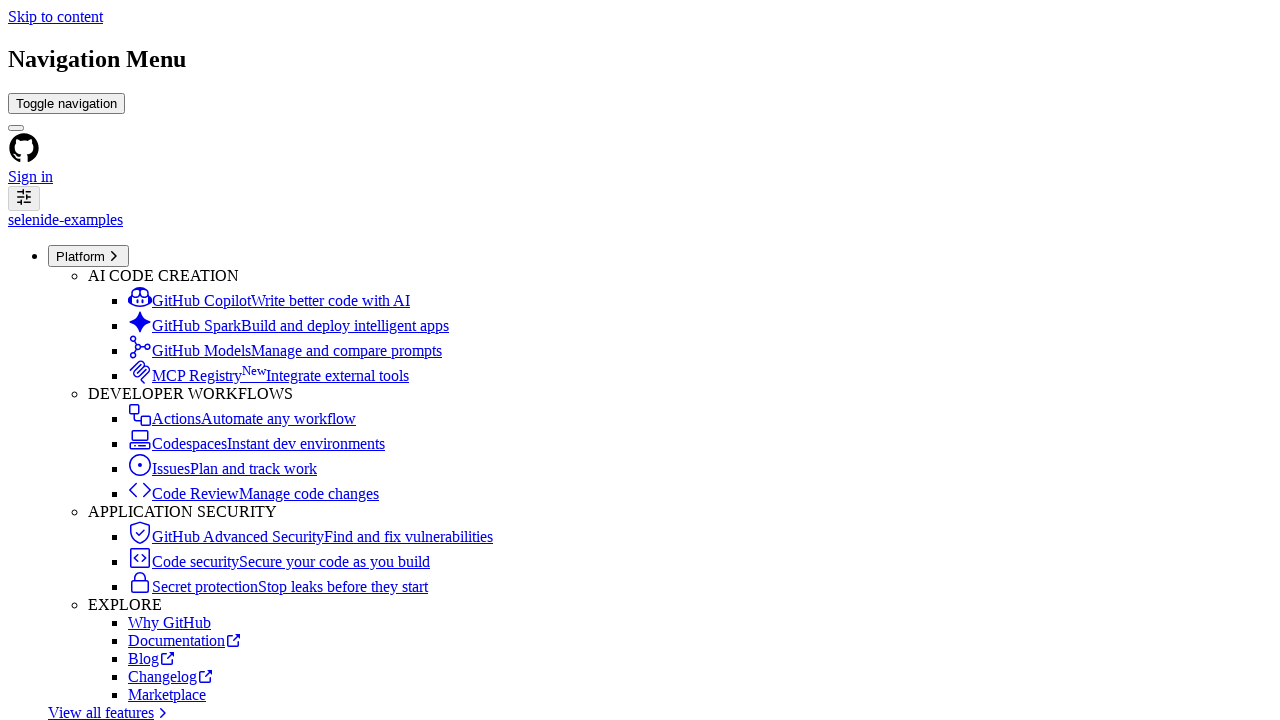

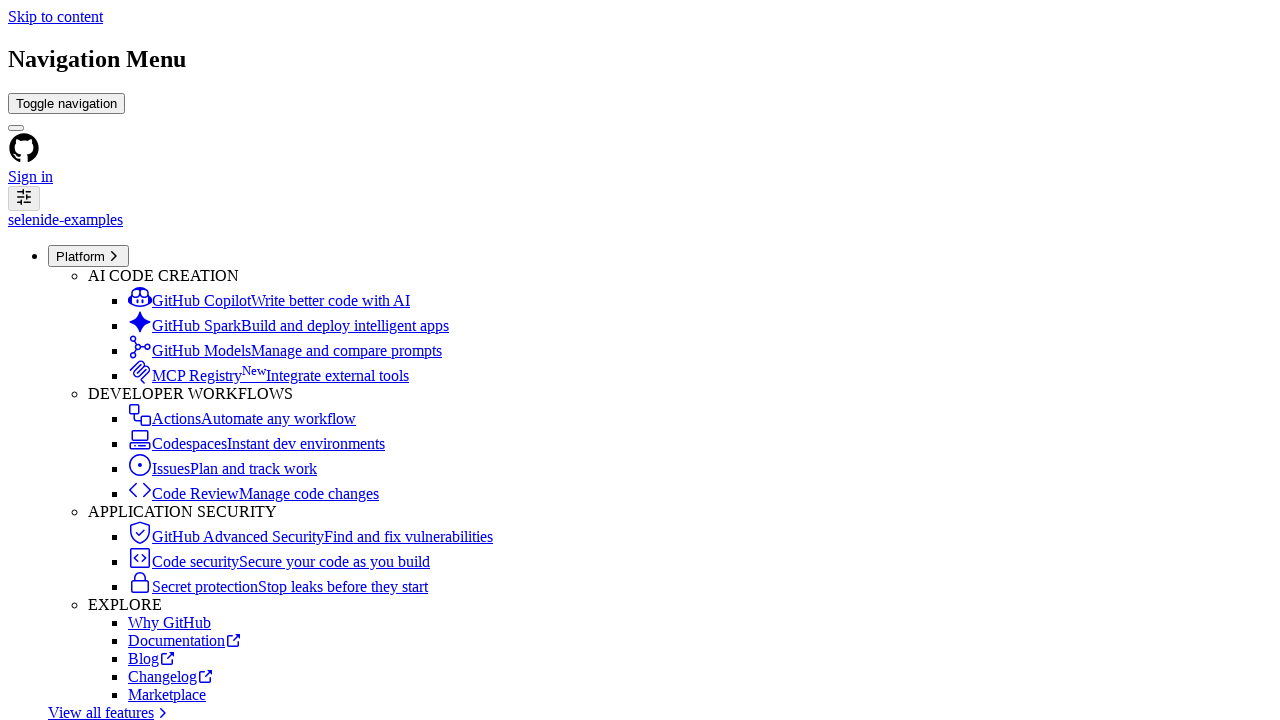